Tests filtering to display all items after filtering by active and completed

Starting URL: https://demo.playwright.dev/todomvc

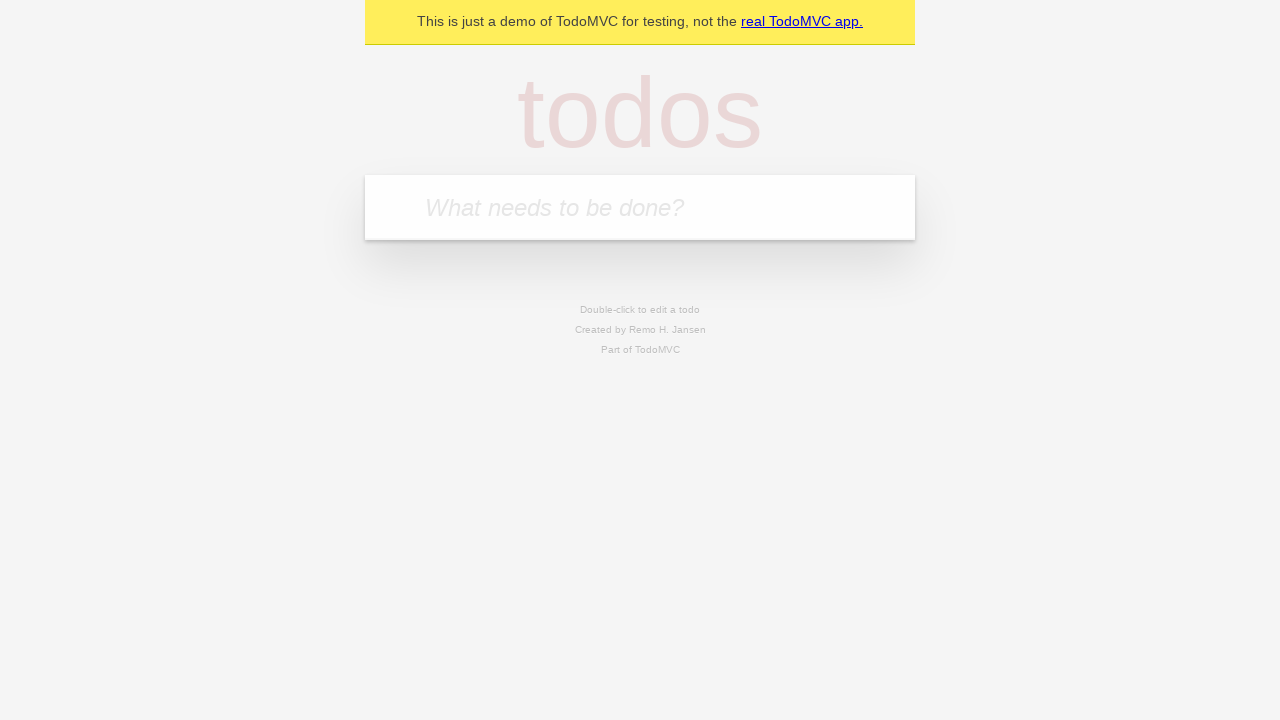

Filled todo input with 'buy some cheese' on internal:attr=[placeholder="What needs to be done?"i]
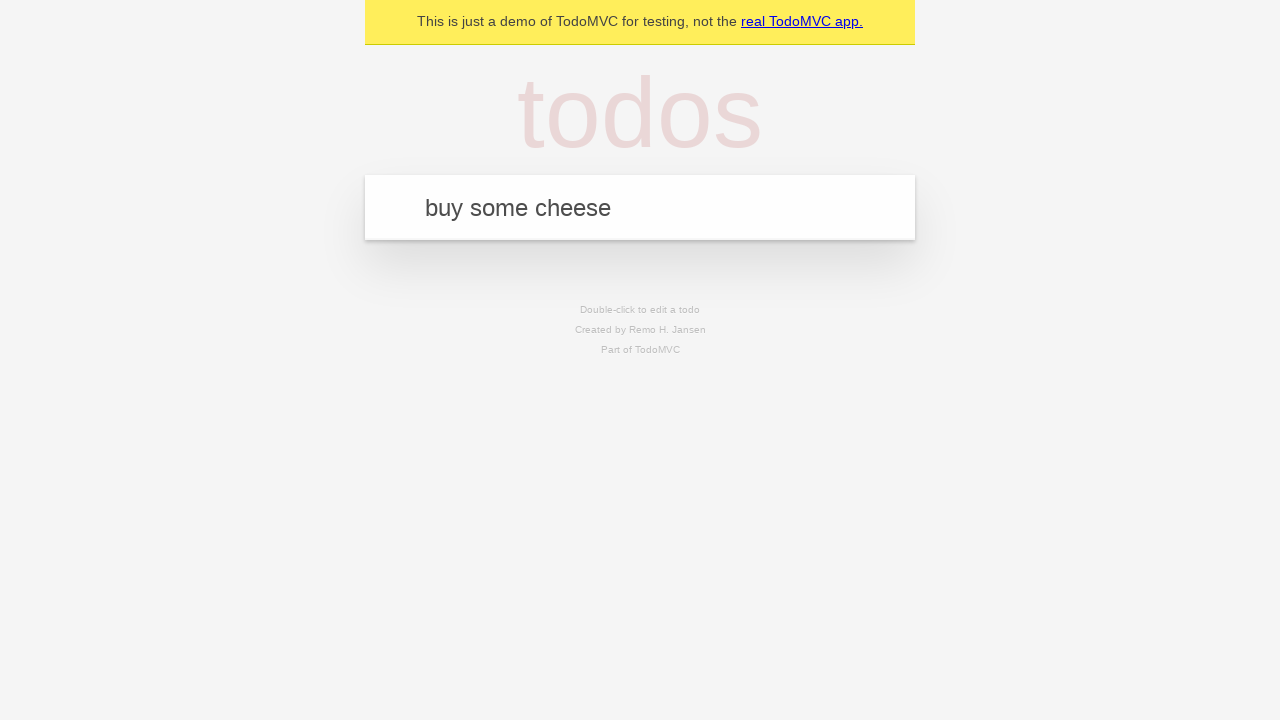

Pressed Enter to create todo 'buy some cheese' on internal:attr=[placeholder="What needs to be done?"i]
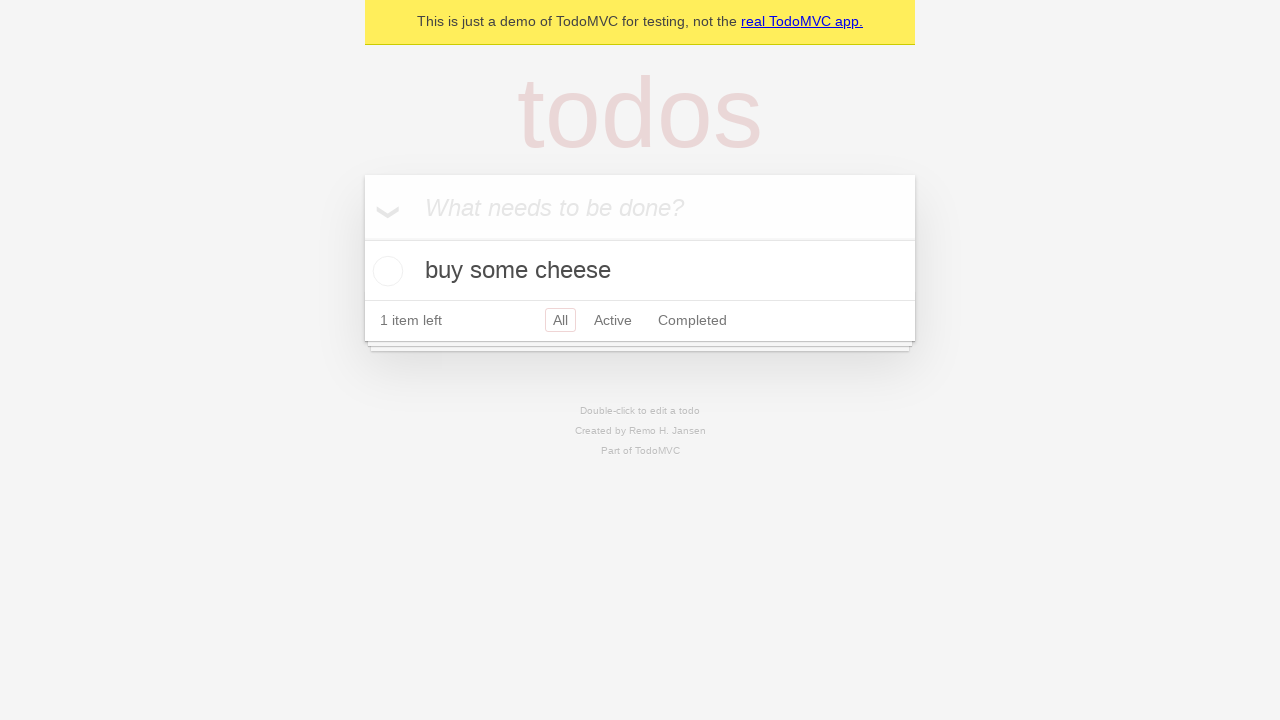

Filled todo input with 'feed the cat' on internal:attr=[placeholder="What needs to be done?"i]
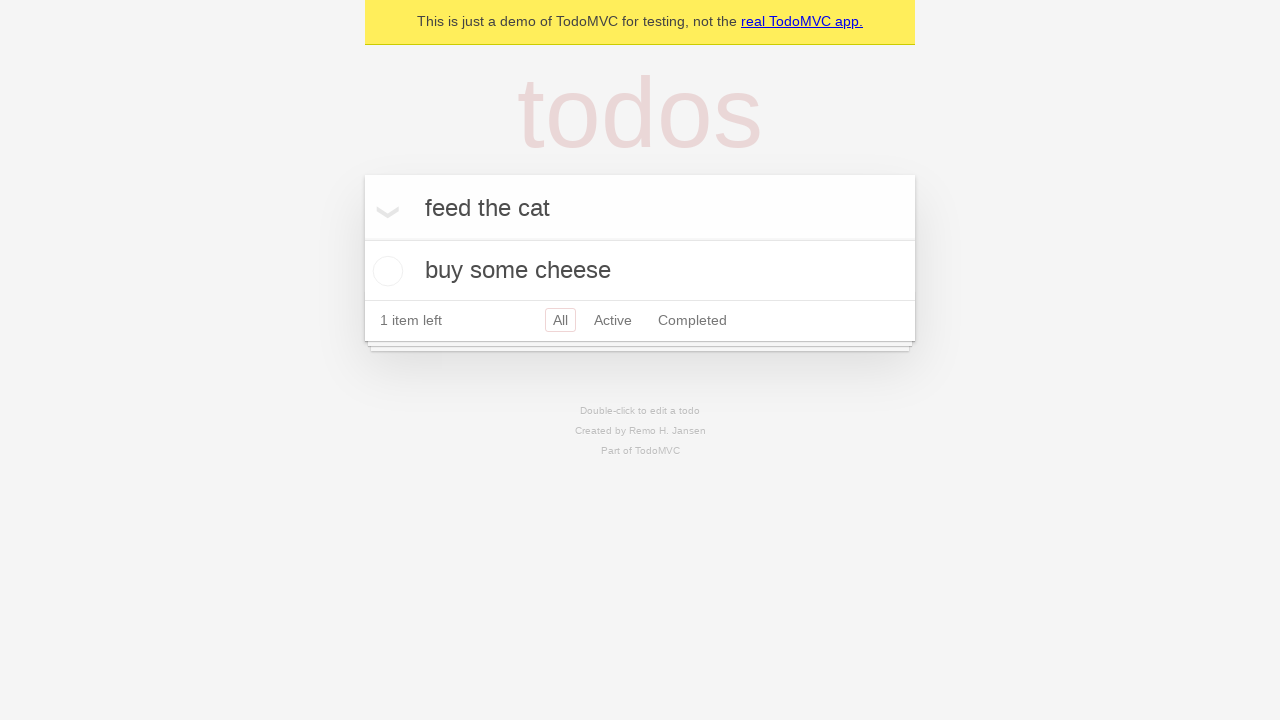

Pressed Enter to create todo 'feed the cat' on internal:attr=[placeholder="What needs to be done?"i]
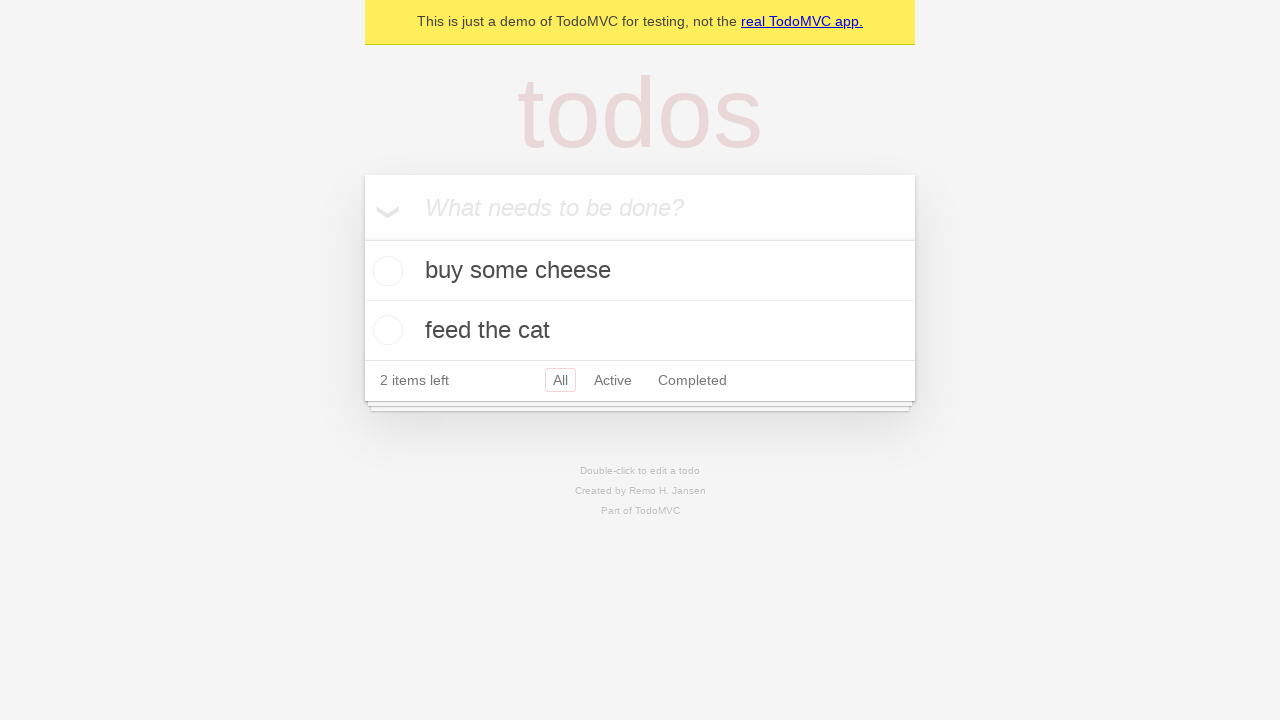

Filled todo input with 'book a doctors appointment' on internal:attr=[placeholder="What needs to be done?"i]
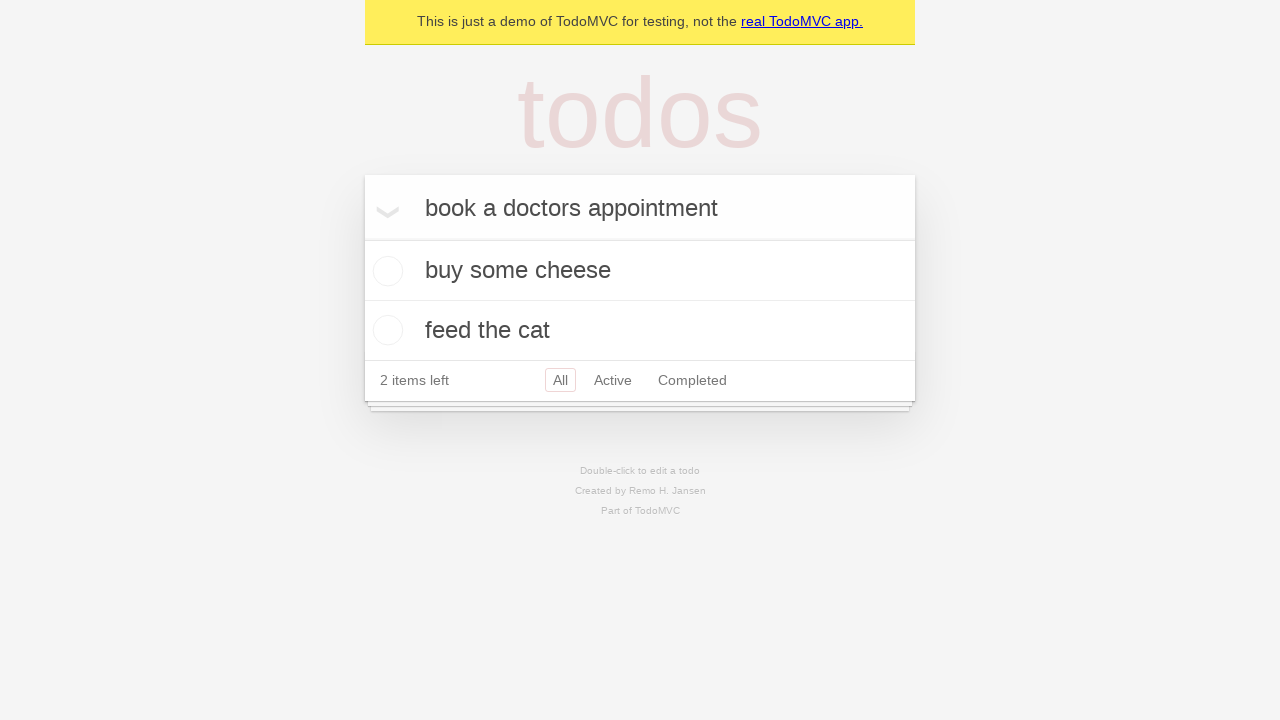

Pressed Enter to create todo 'book a doctors appointment' on internal:attr=[placeholder="What needs to be done?"i]
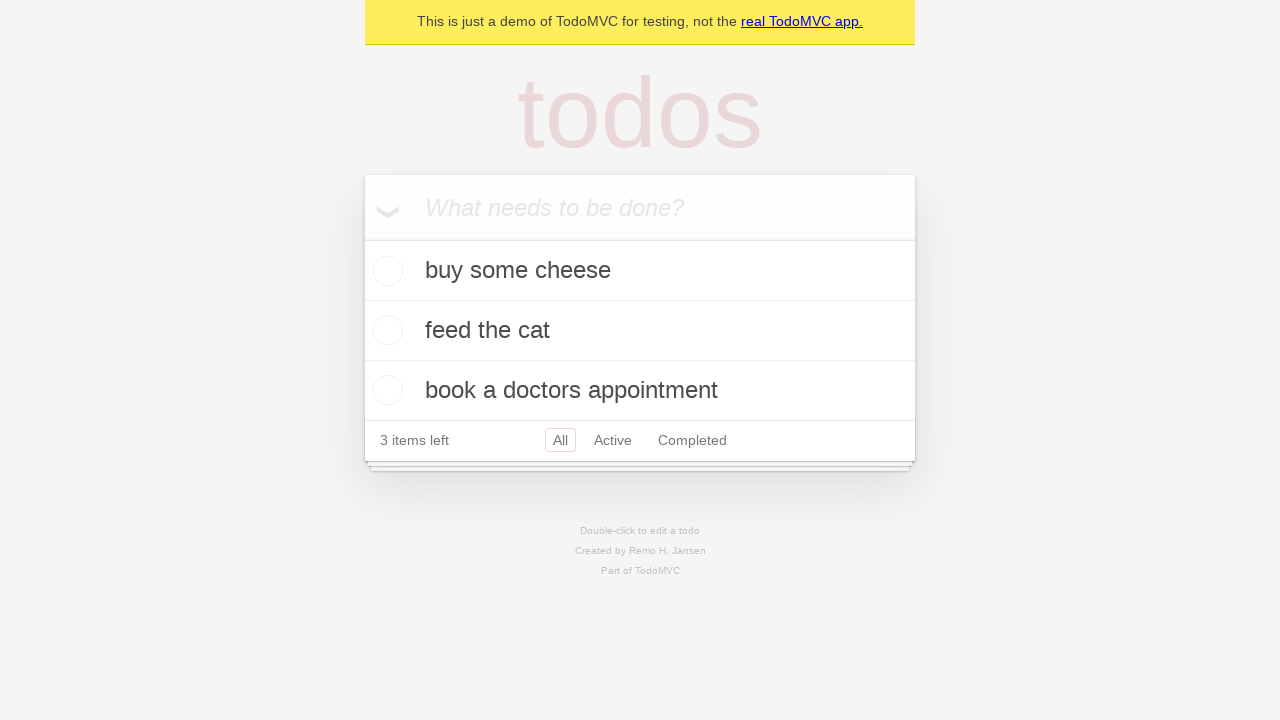

Checked the second todo item (feed the cat) at (385, 330) on internal:testid=[data-testid="todo-item"s] >> nth=1 >> internal:role=checkbox
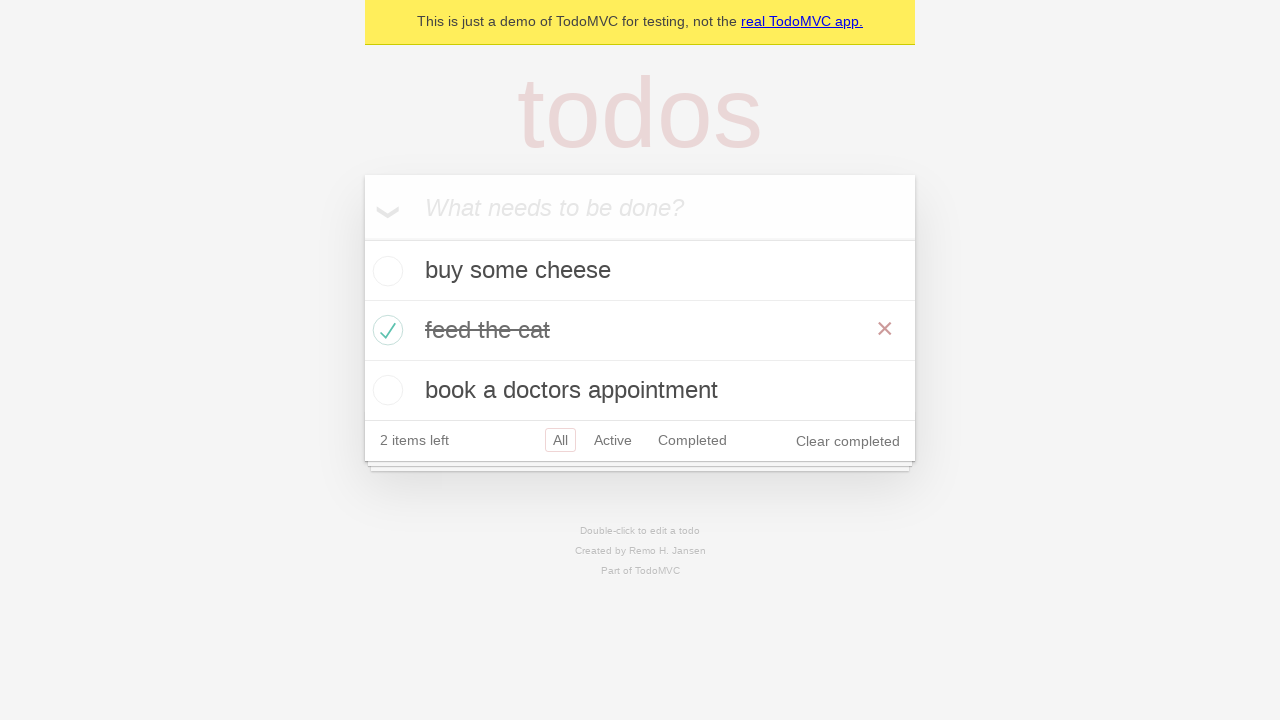

Clicked 'Active' filter to display only active items at (613, 440) on internal:role=link[name="Active"i]
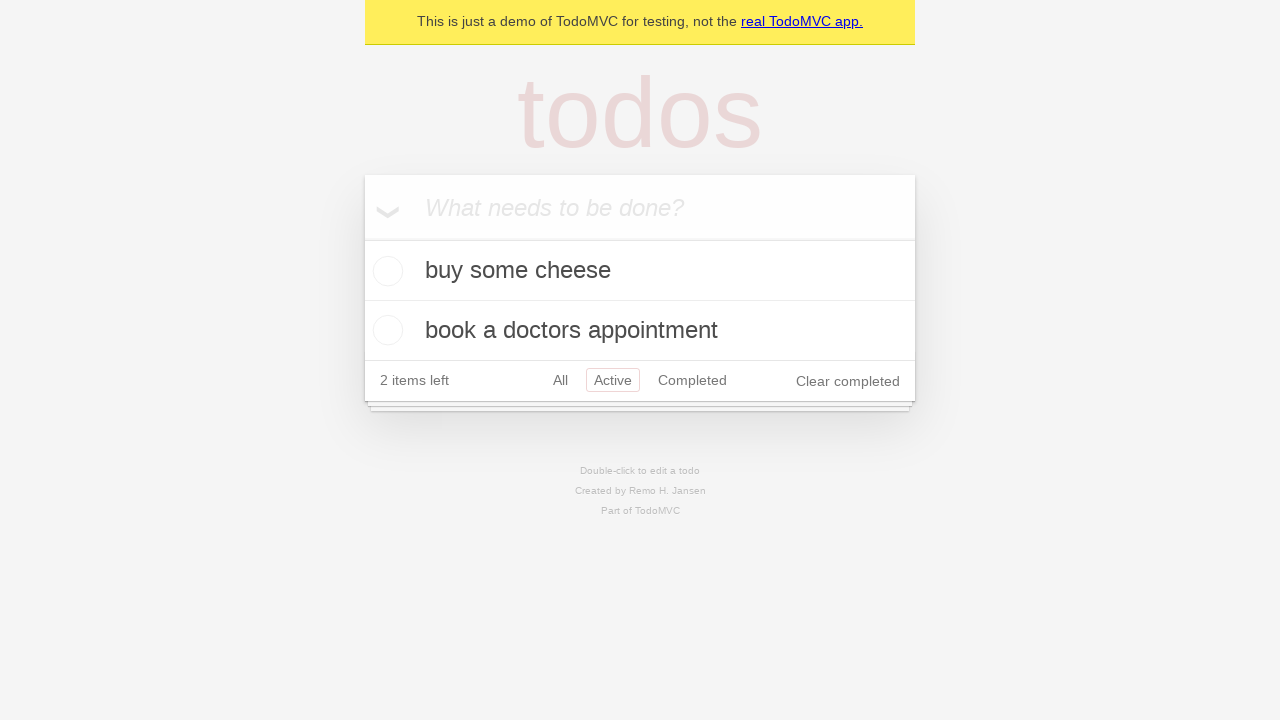

Clicked 'Completed' filter to display only completed items at (692, 380) on internal:role=link[name="Completed"i]
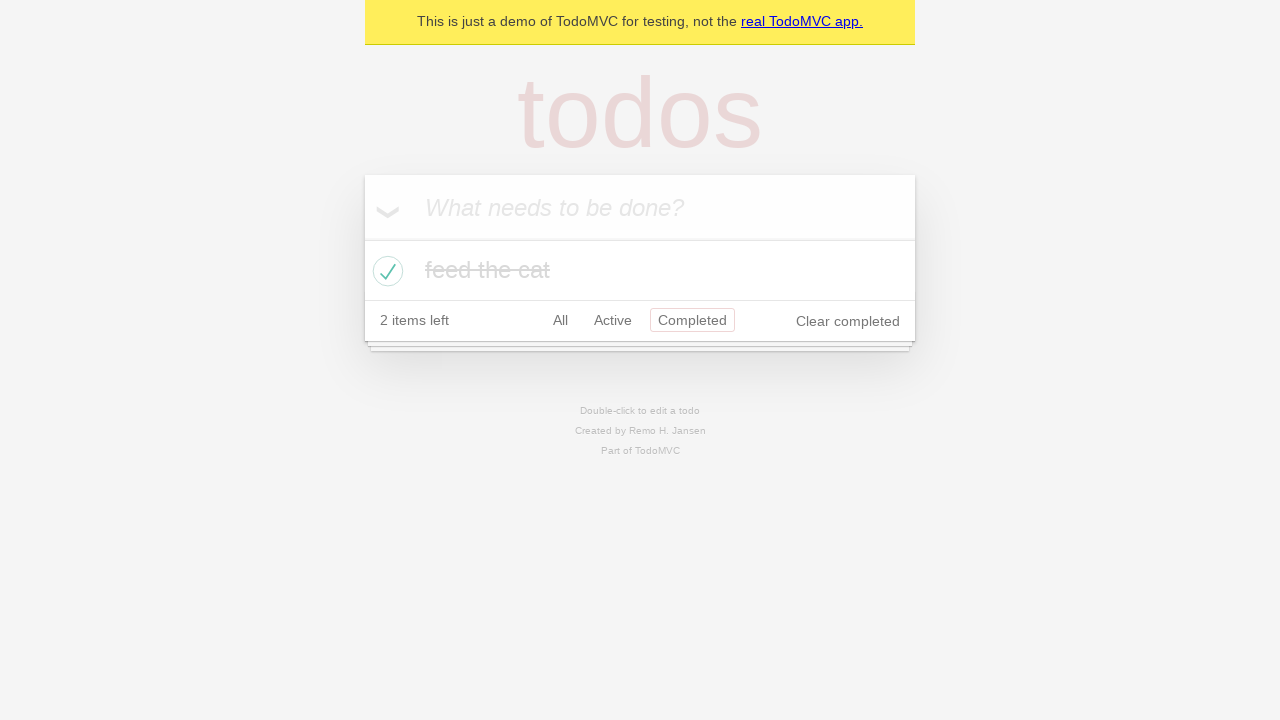

Clicked 'All' filter to display all items at (560, 320) on internal:role=link[name="All"i]
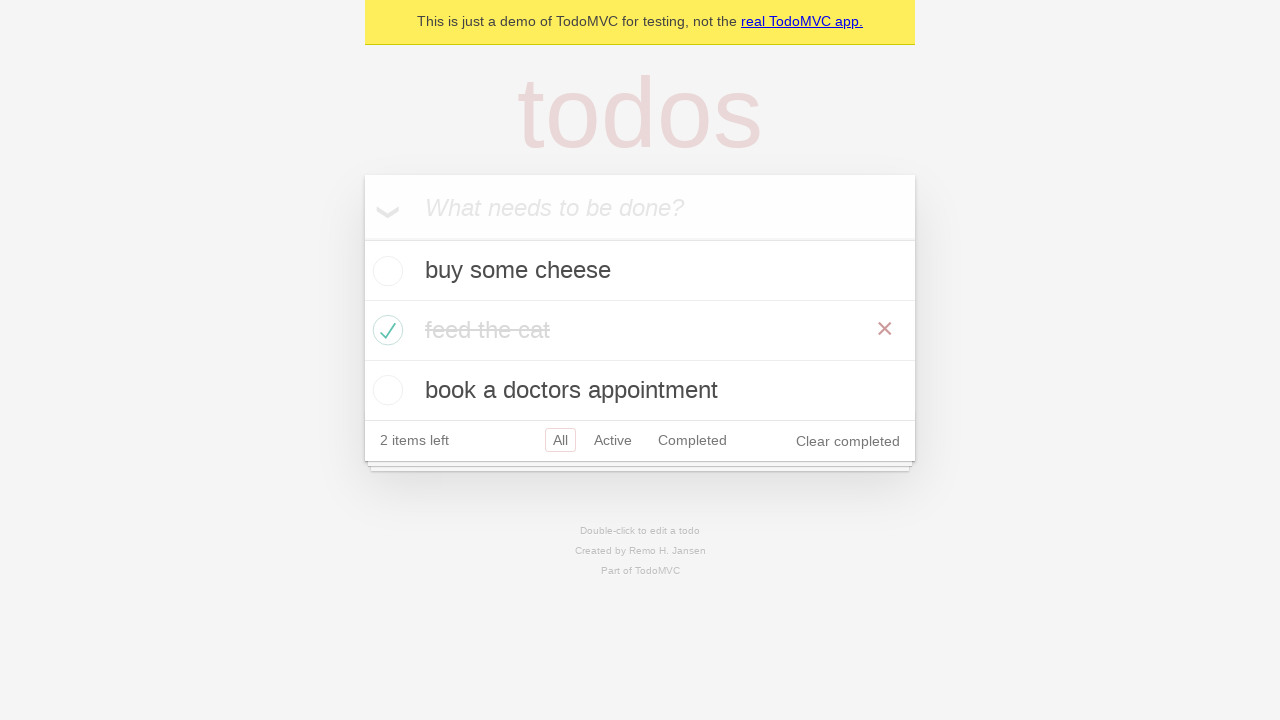

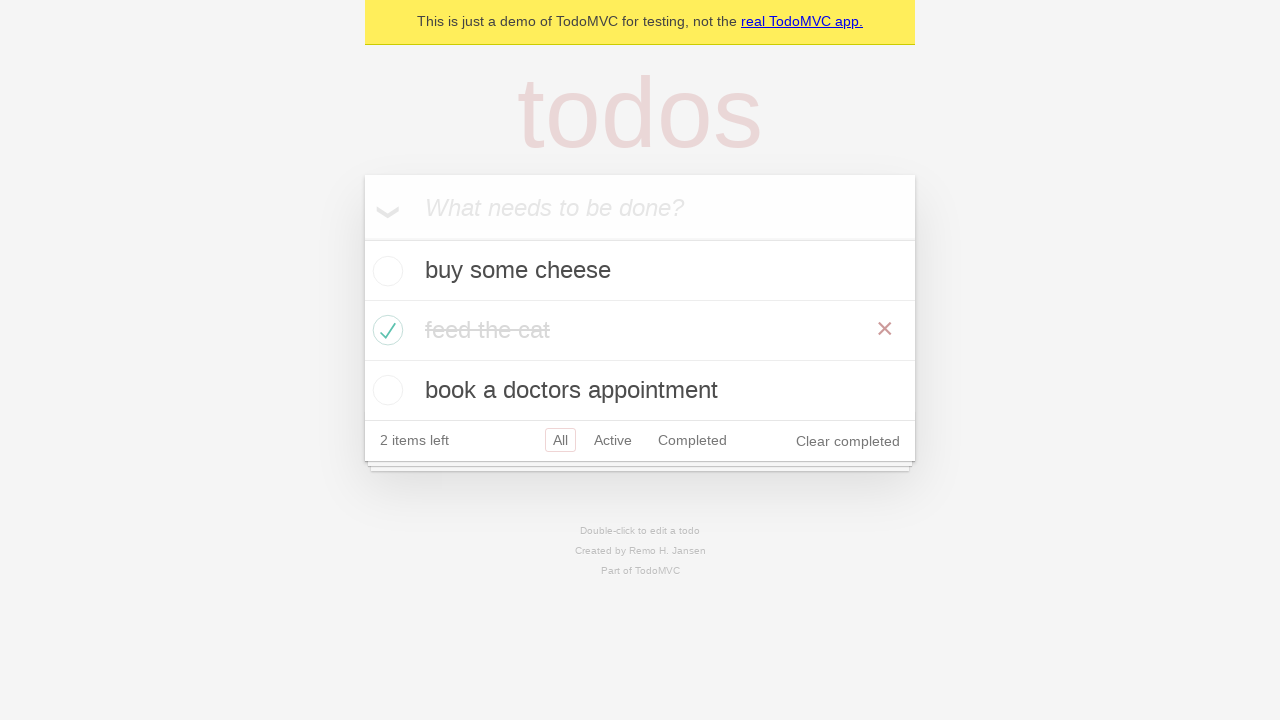